Tests opening a new browser tab, navigating to a different page in the new tab, and verifying that two window handles exist.

Starting URL: https://the-internet.herokuapp.com/windows

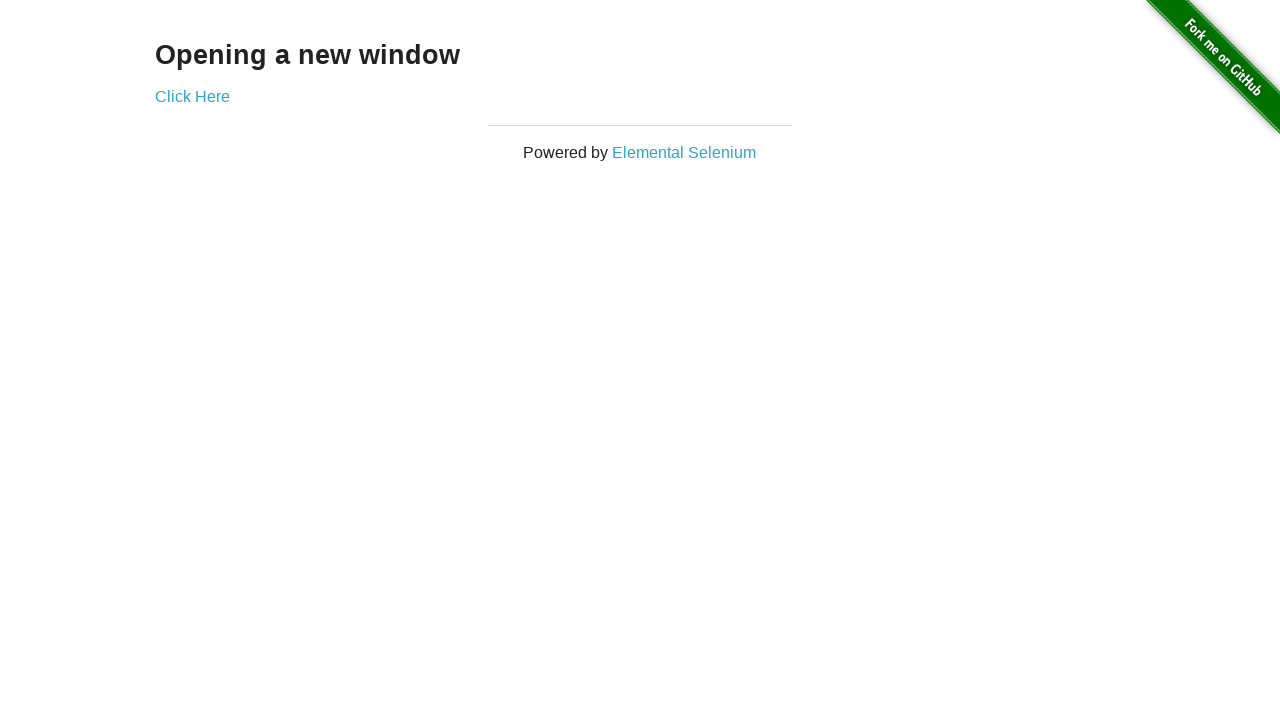

Opened a new browser tab
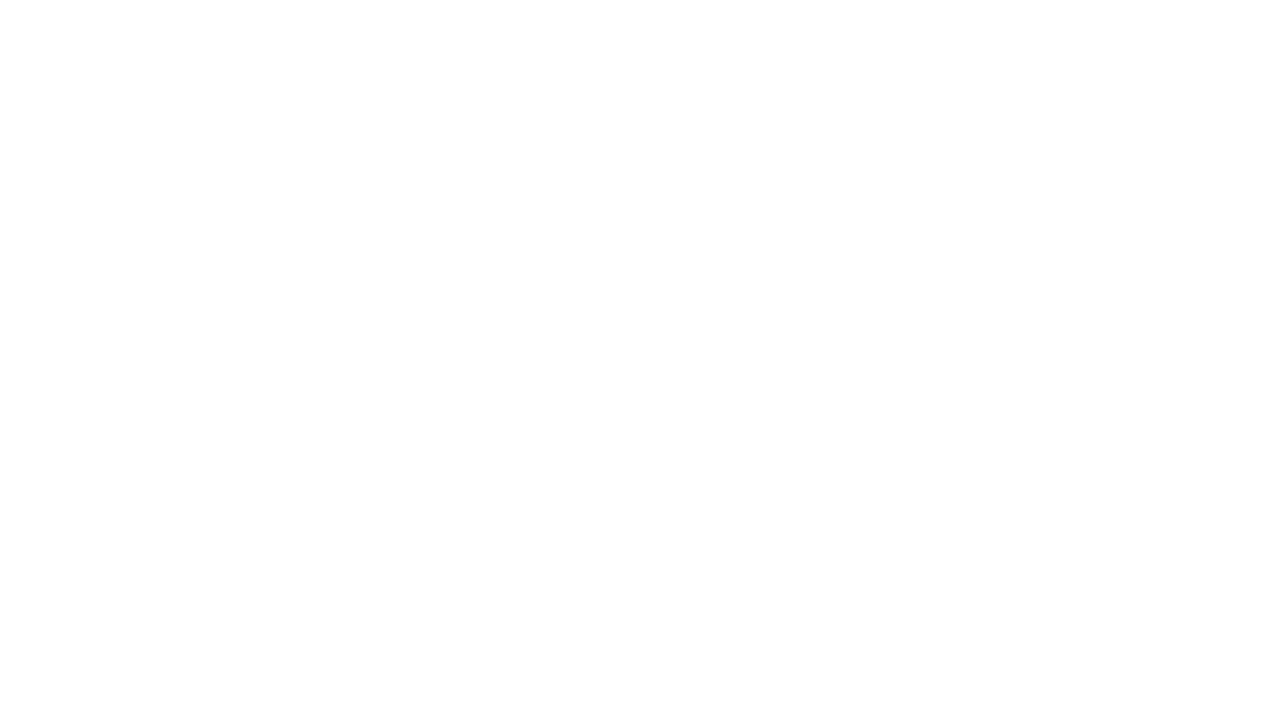

Navigated to https://the-internet.herokuapp.com/typos in the new tab
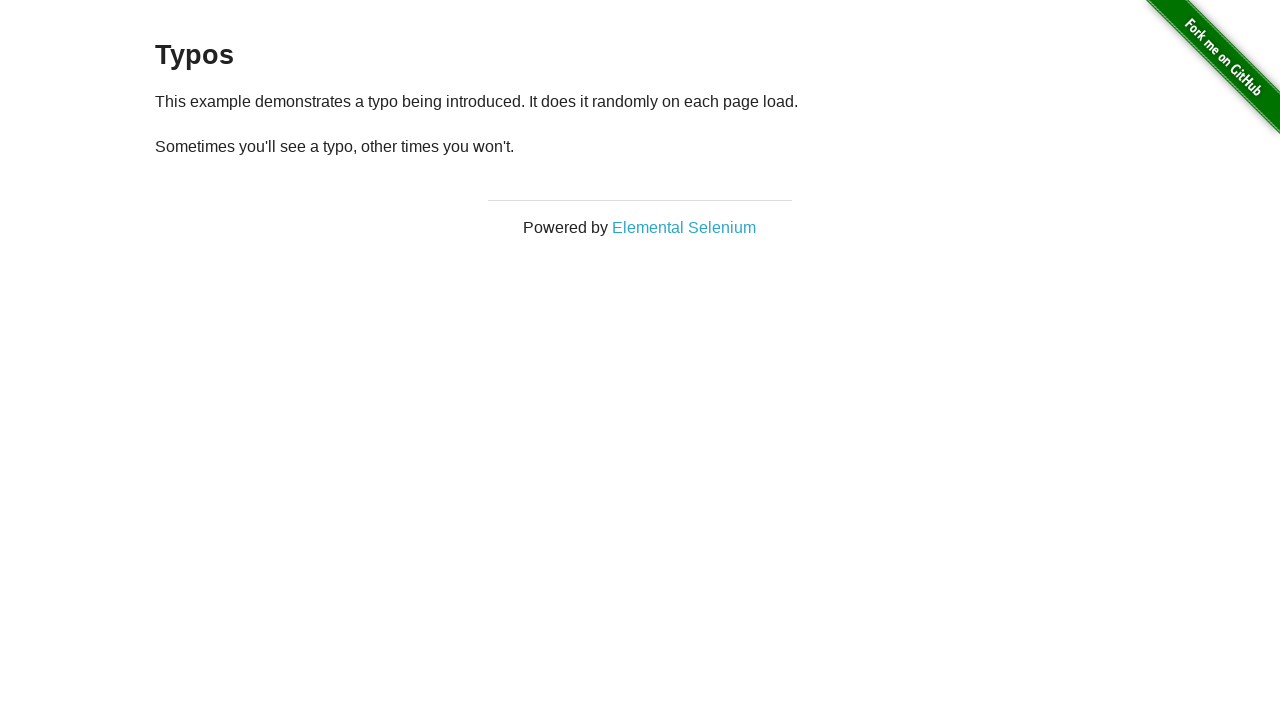

Verified that 2 tabs are open in the context
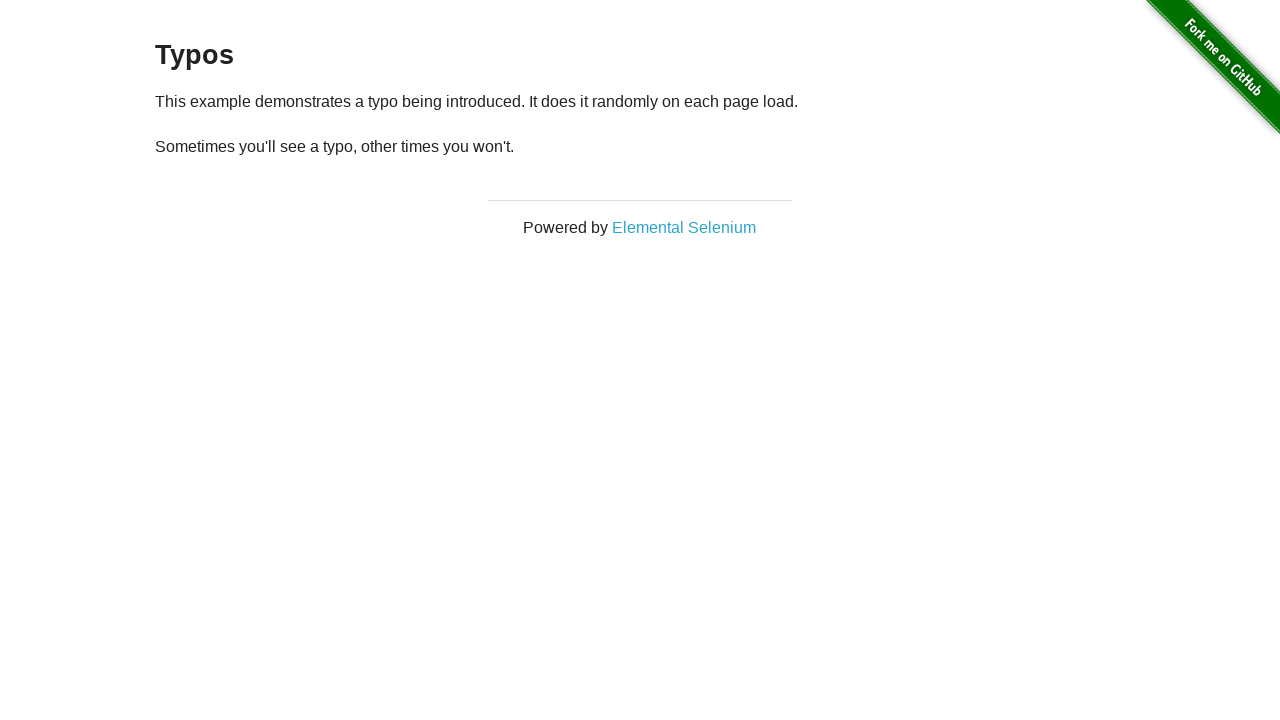

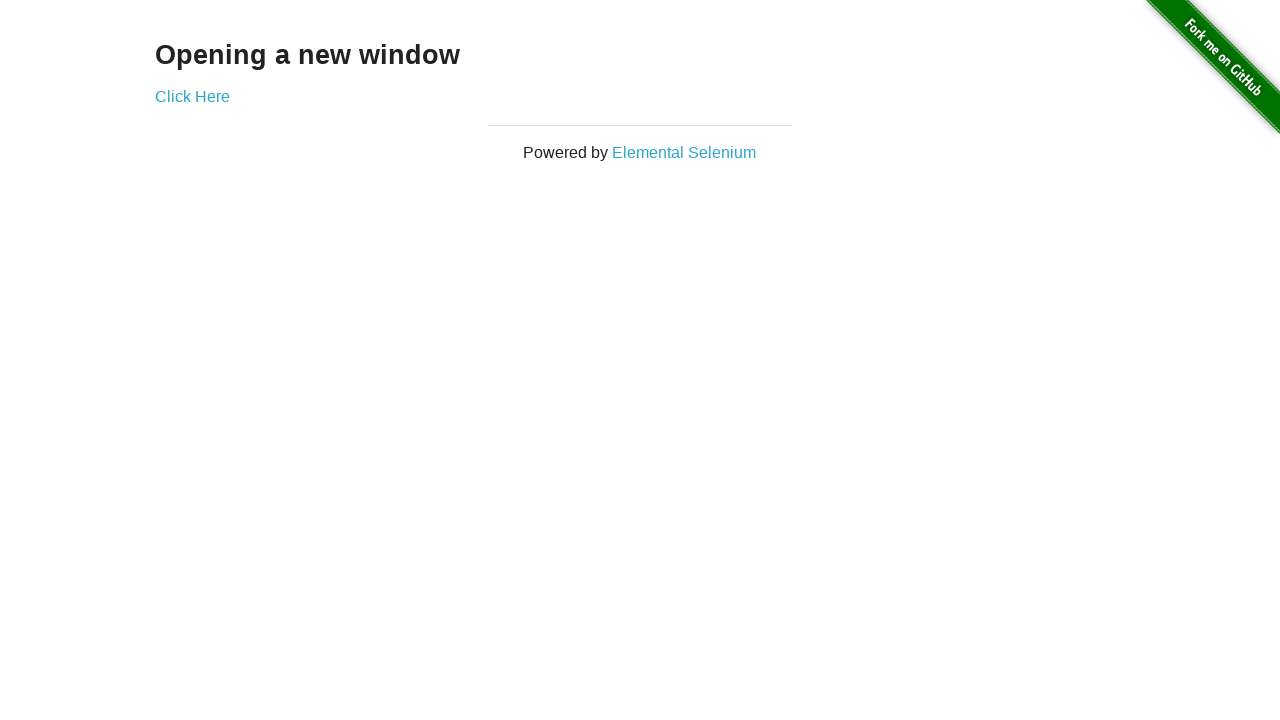